Tests confirm alert box by either accepting or dismissing it based on parameter

Starting URL: https://seleniumui.moderntester.pl/alerts.php

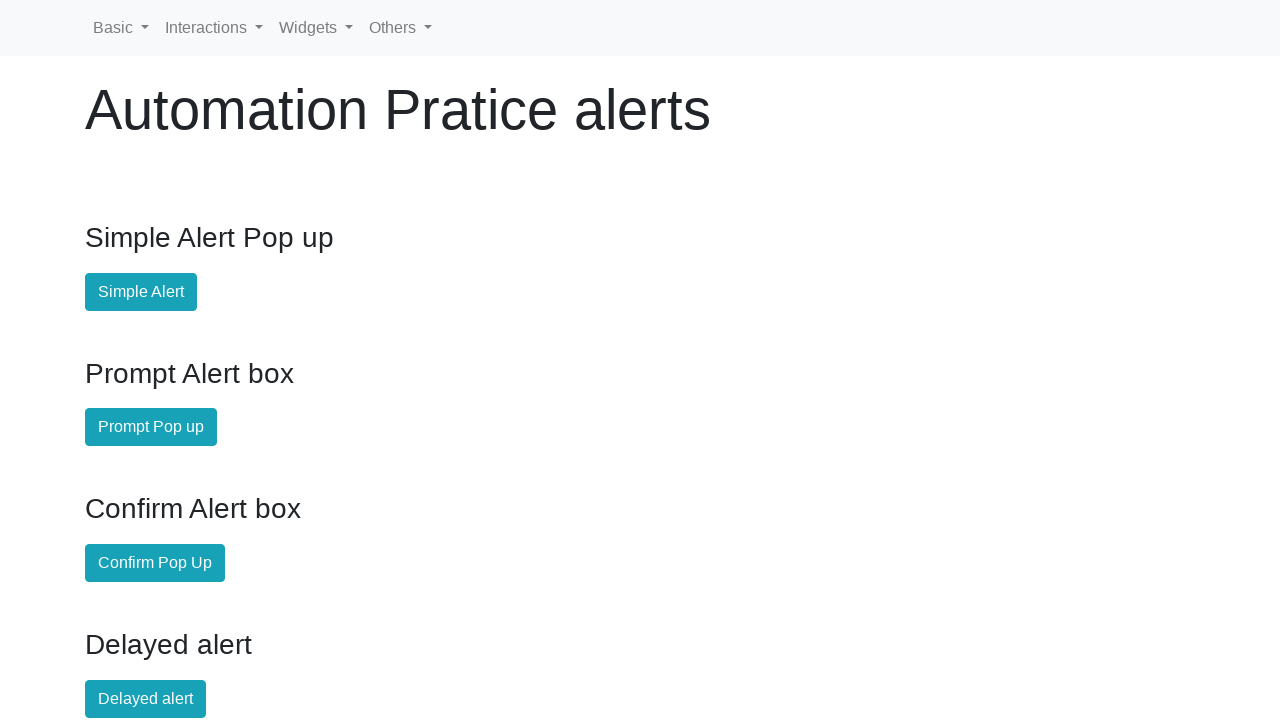

Set up dialog handler to accept confirm alert
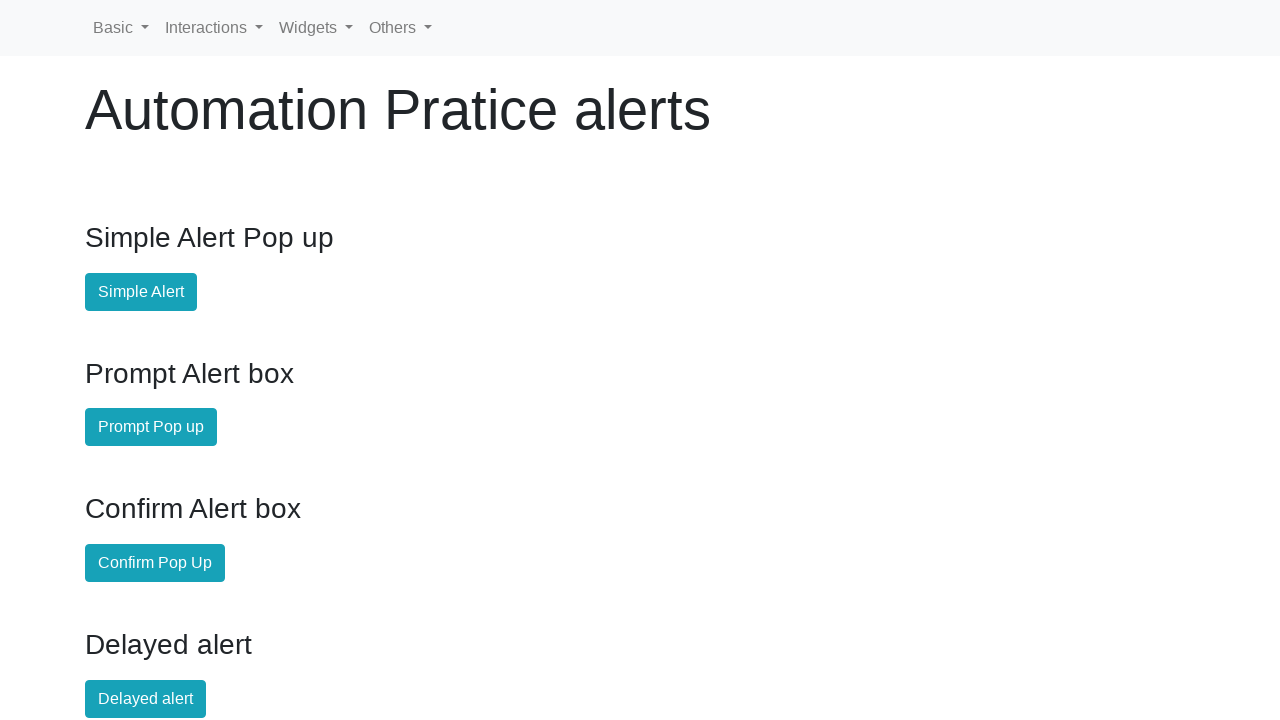

Clicked confirm alert button at (155, 563) on #confirm-alert
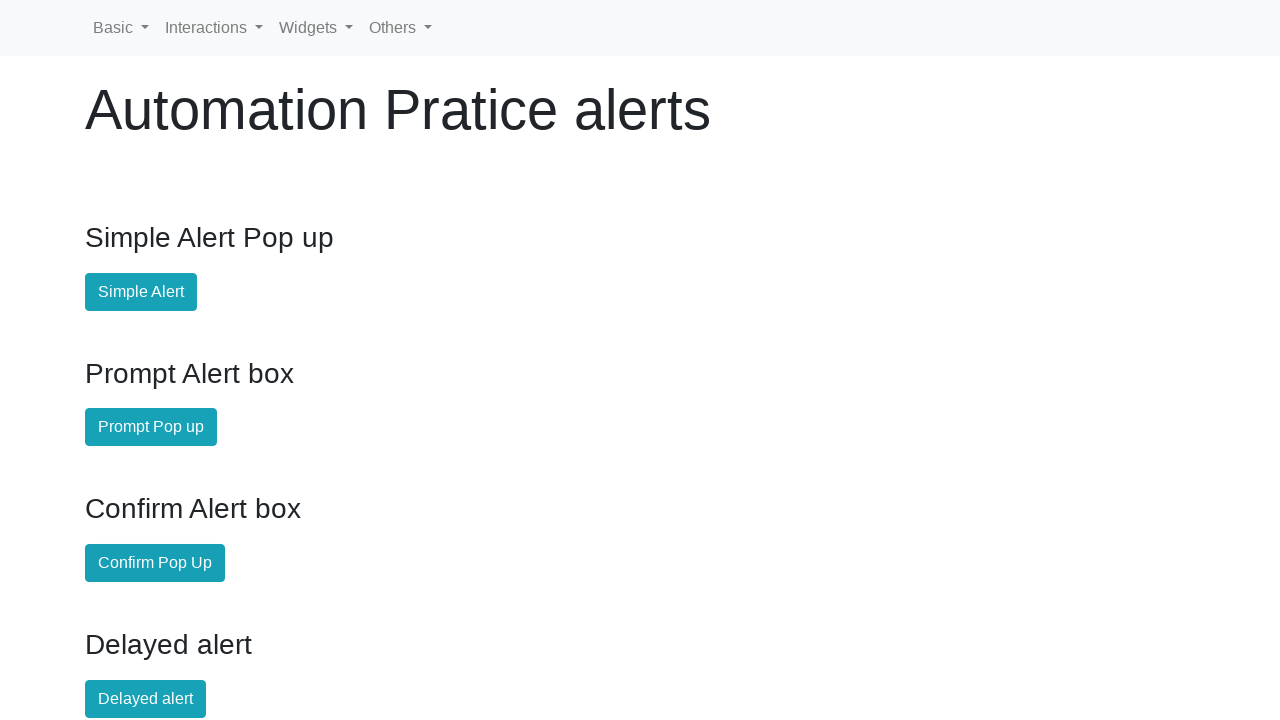

Retrieved result text from confirm label element
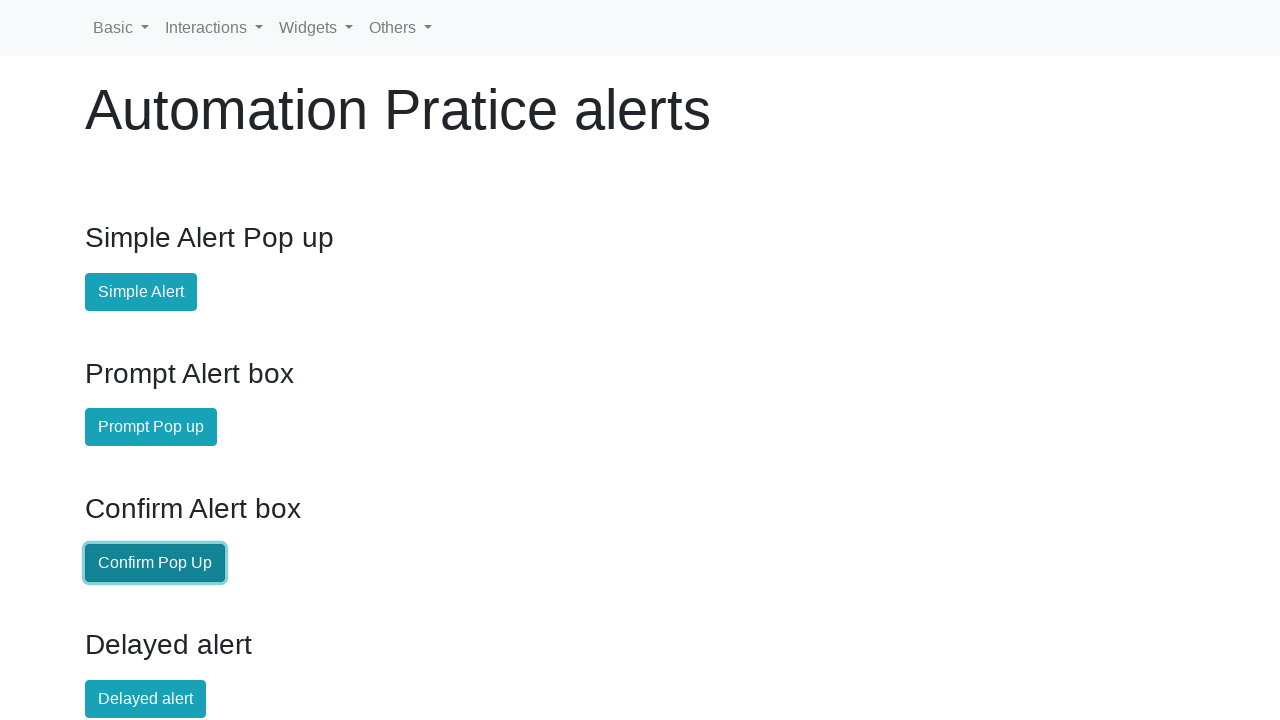

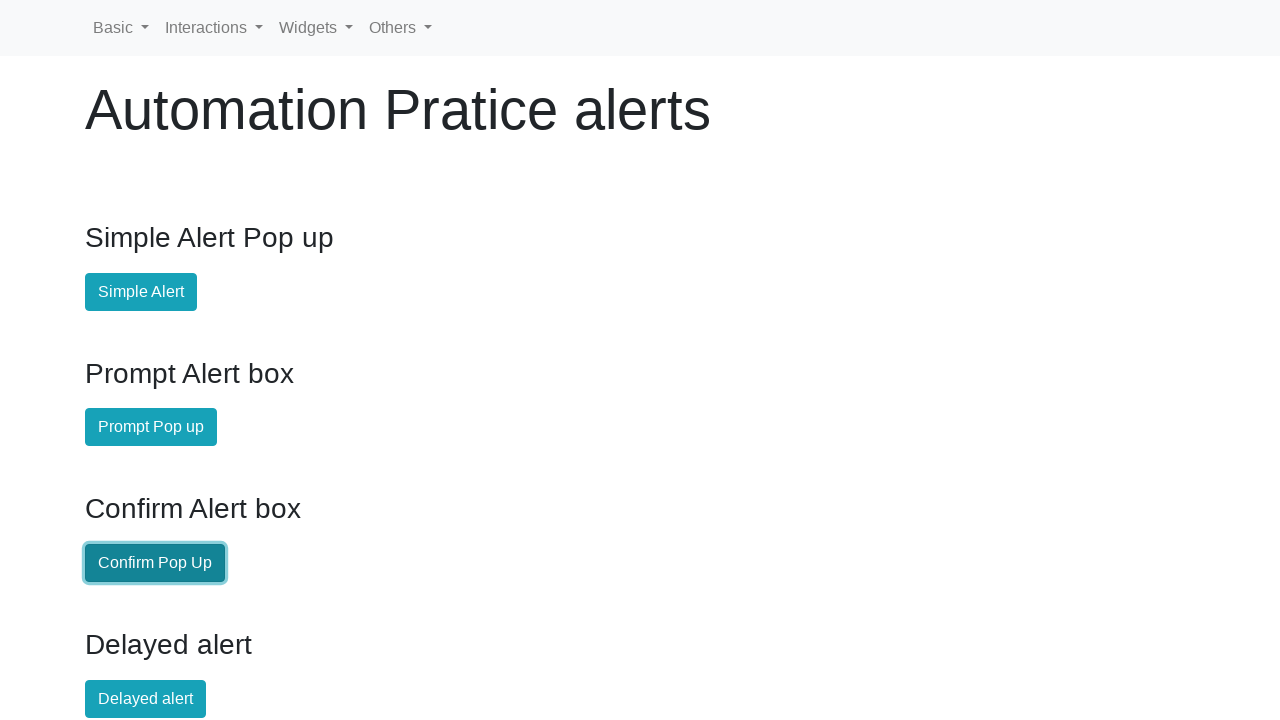